Tests that the counter displays the current number of todo items

Starting URL: https://demo.playwright.dev/todomvc

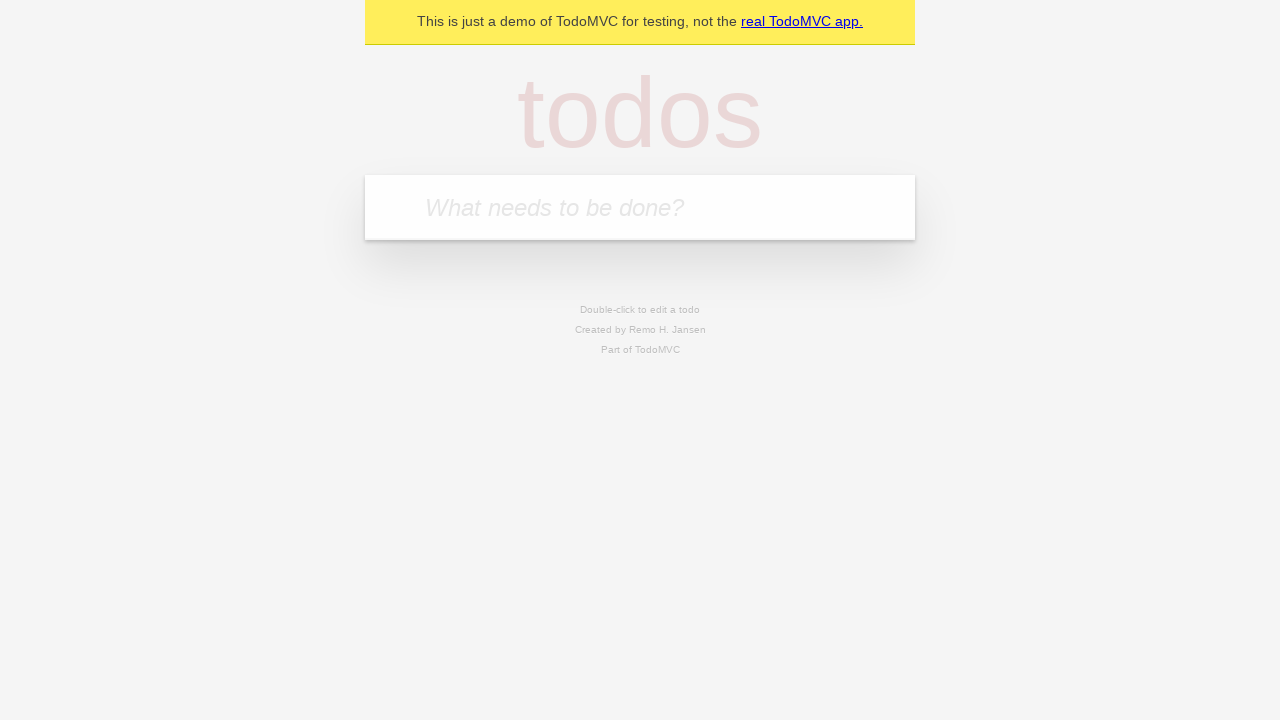

Navigated to TodoMVC demo application
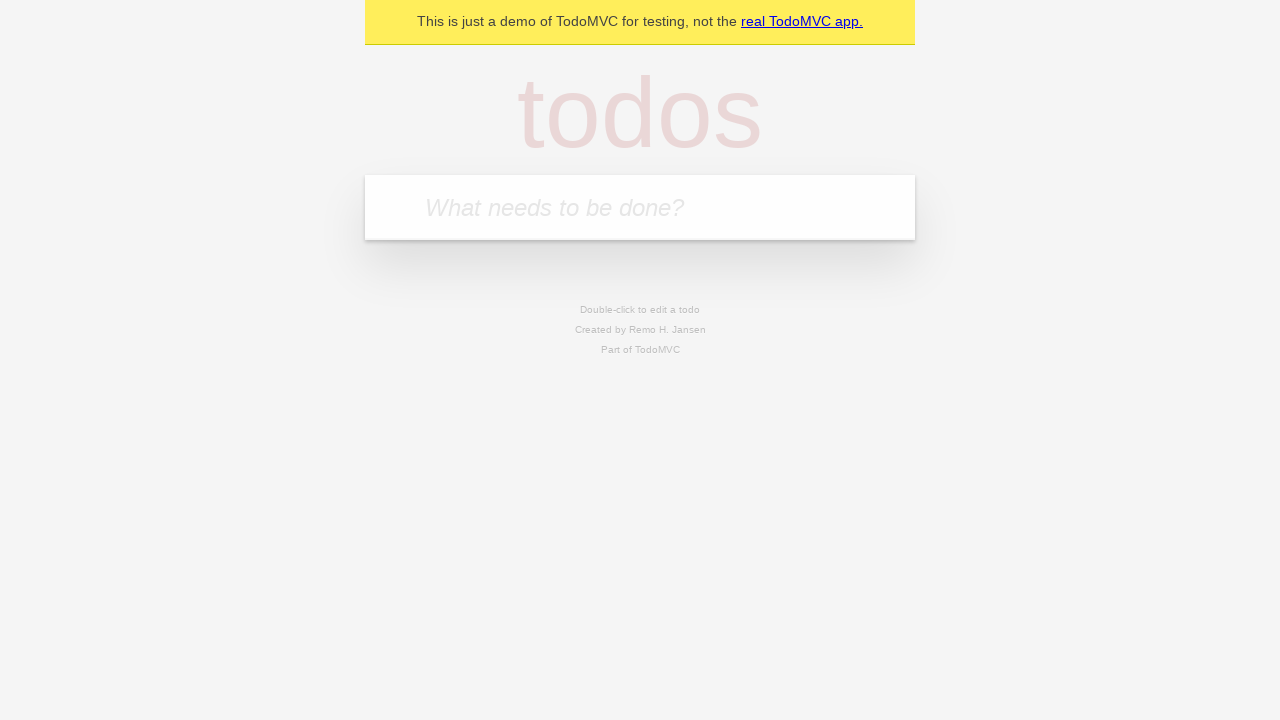

Located the todo input field
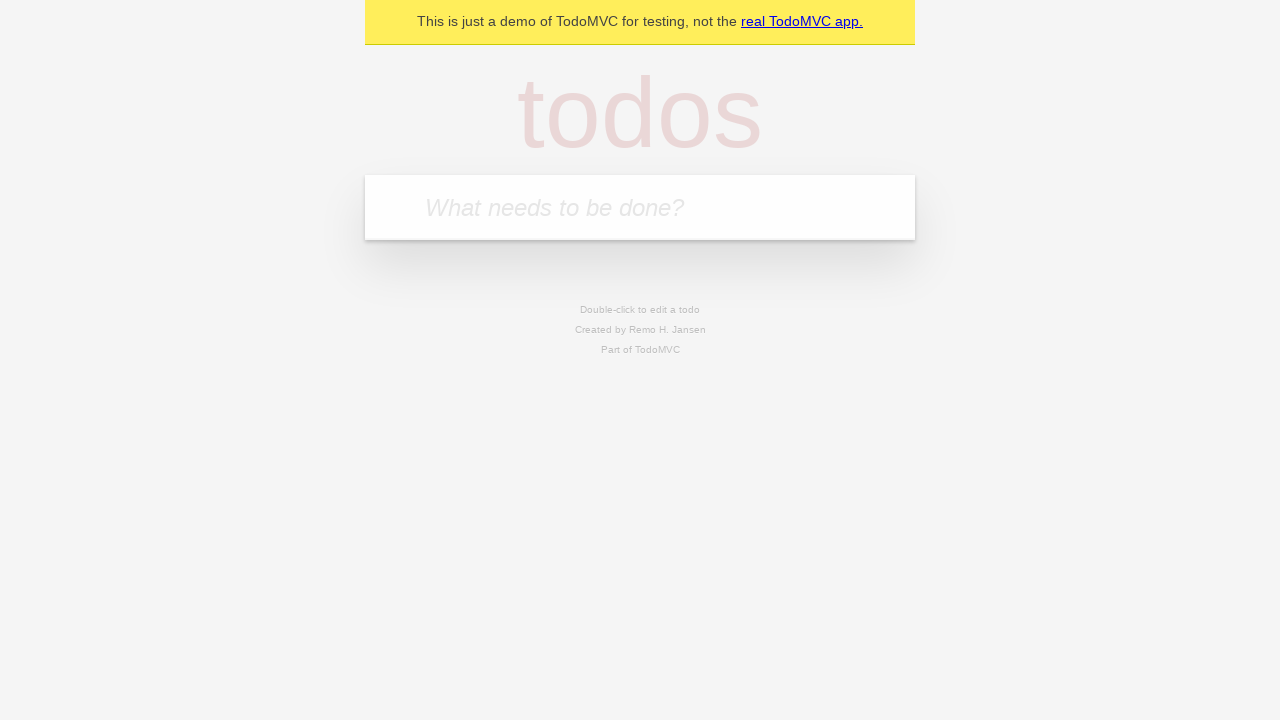

Filled first todo item with 'buy some cheese' on internal:attr=[placeholder="What needs to be done?"i]
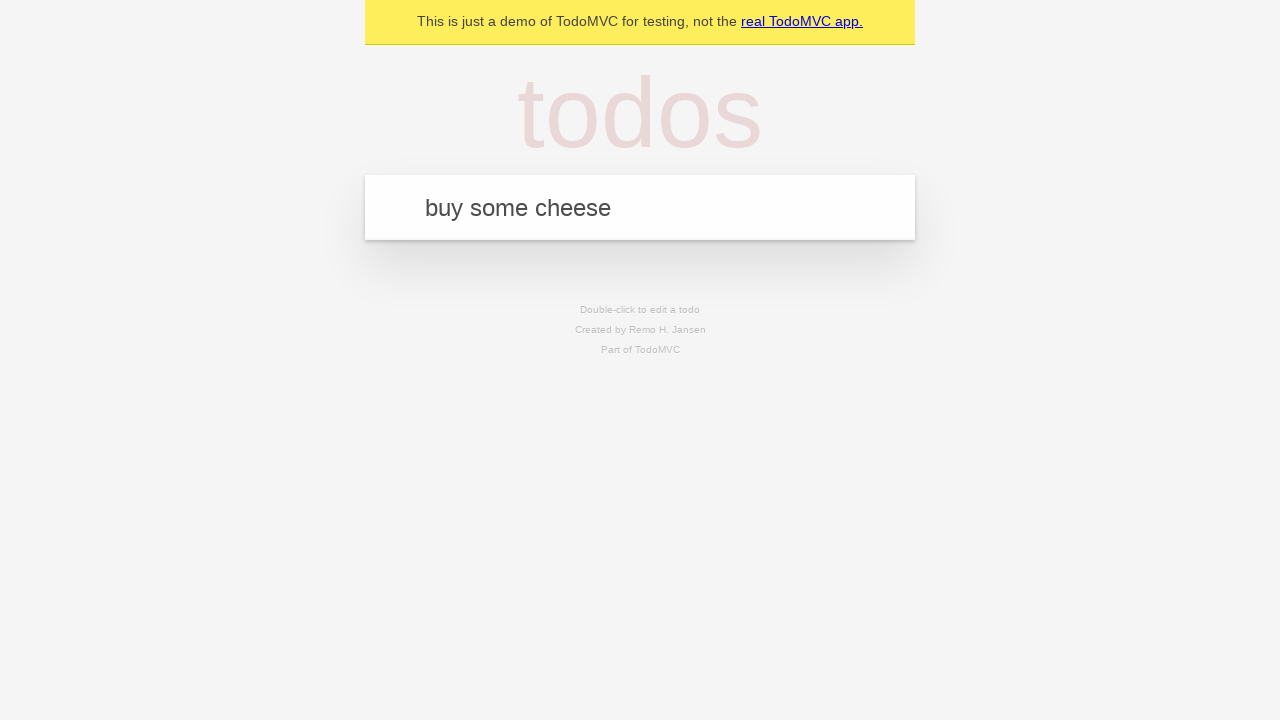

Pressed Enter to add first todo item on internal:attr=[placeholder="What needs to be done?"i]
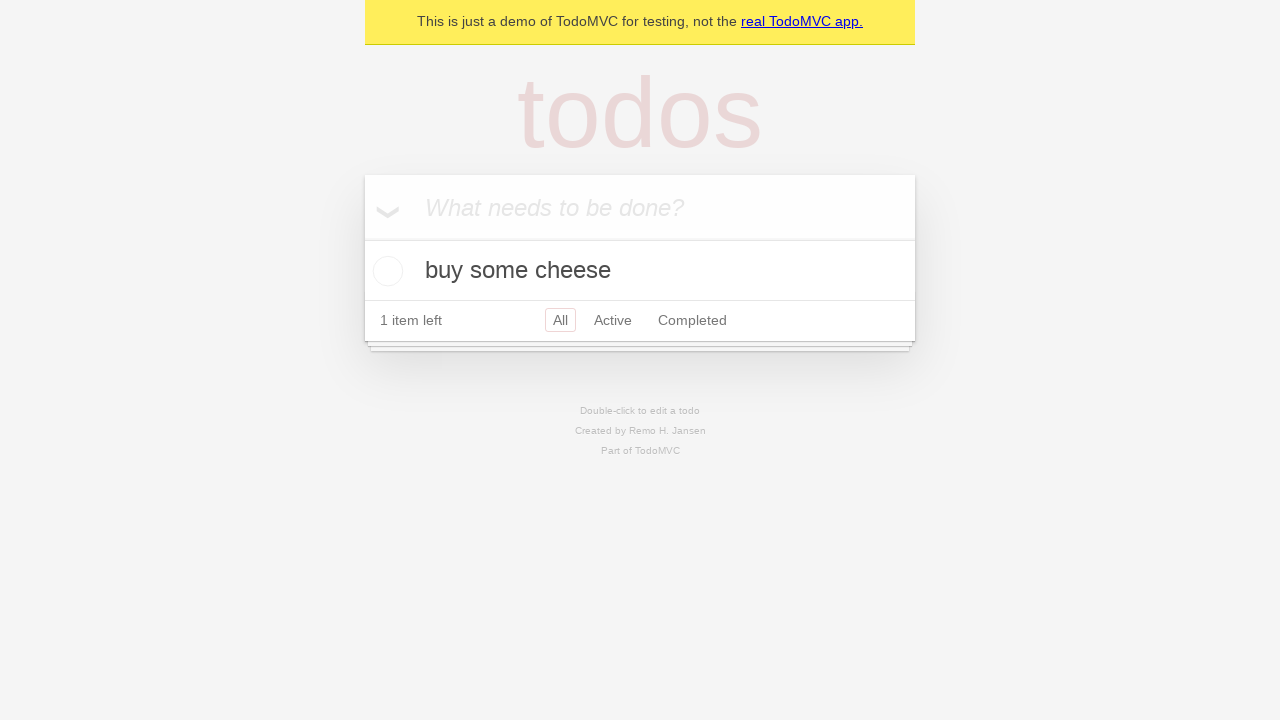

Todo counter element appeared showing 1 item
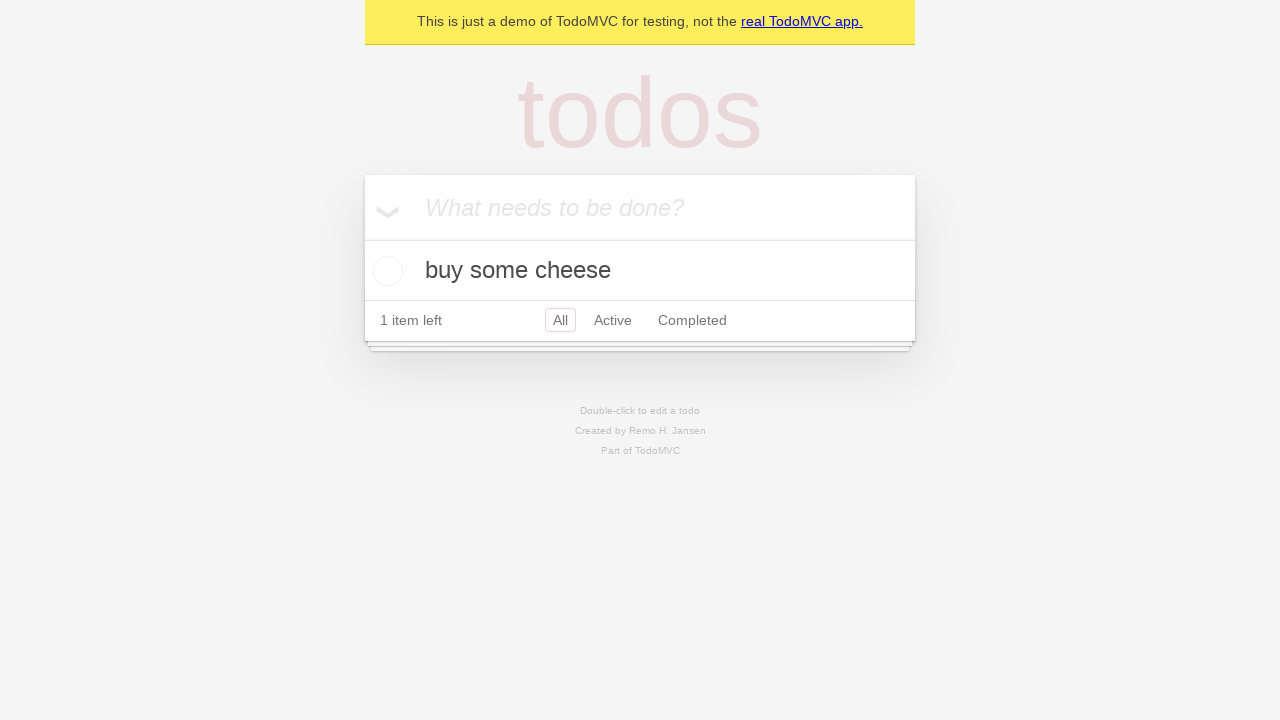

Filled second todo item with 'feed the cat' on internal:attr=[placeholder="What needs to be done?"i]
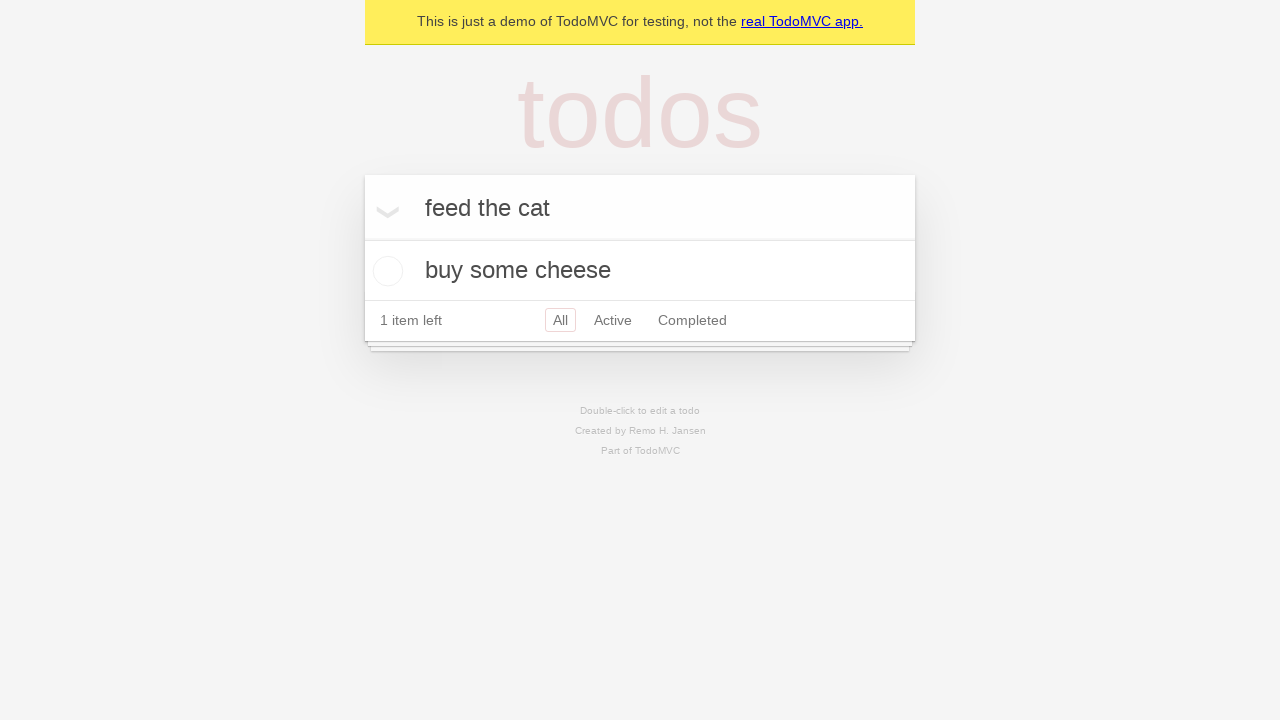

Pressed Enter to add second todo item on internal:attr=[placeholder="What needs to be done?"i]
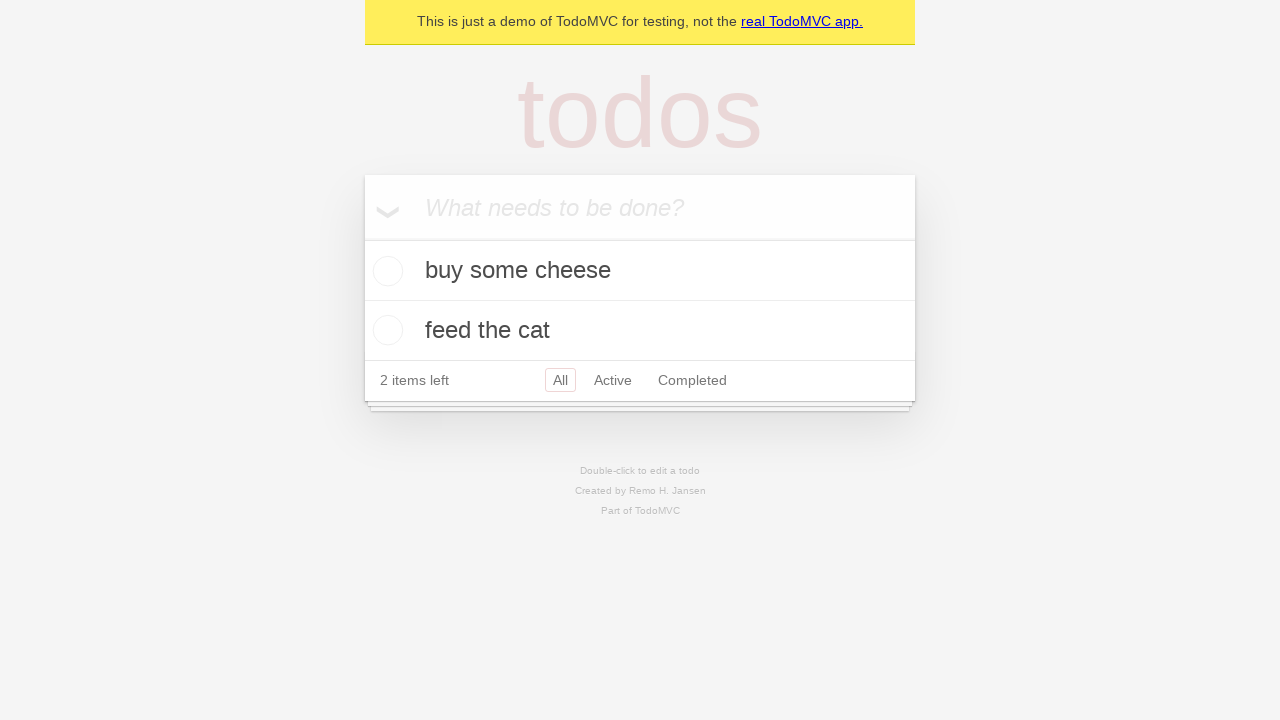

Todo counter updated to display 2 items
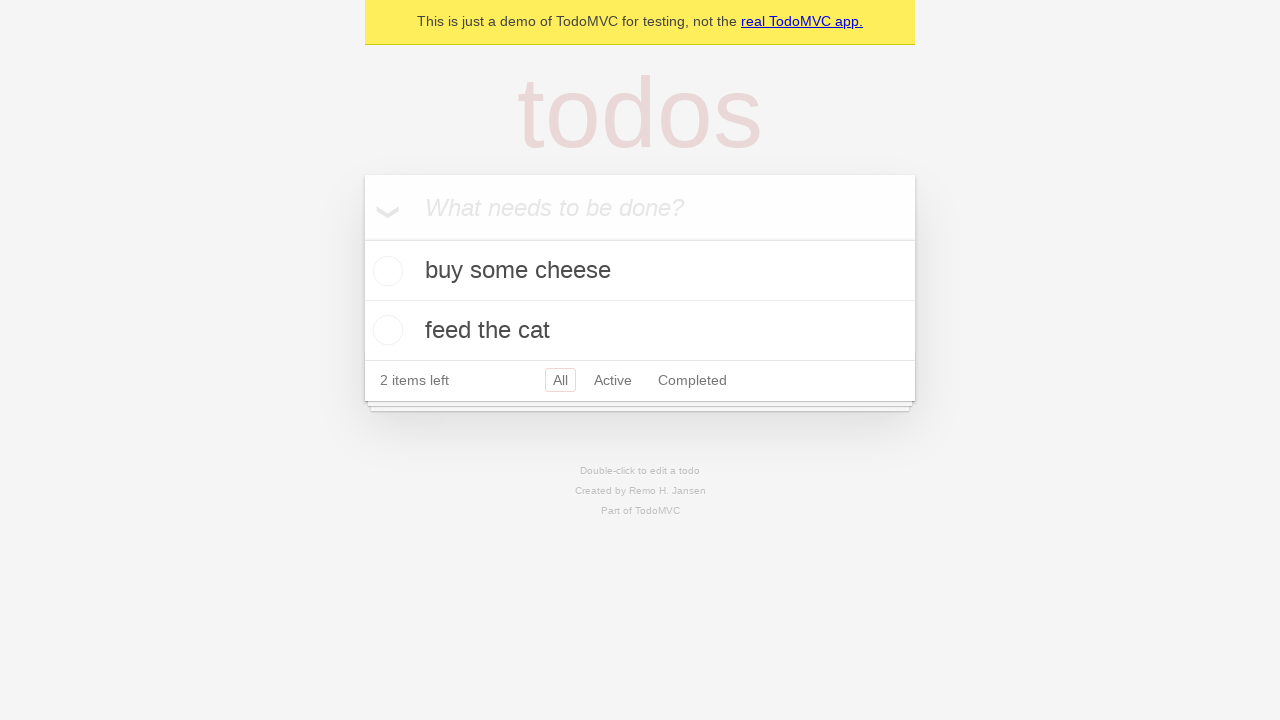

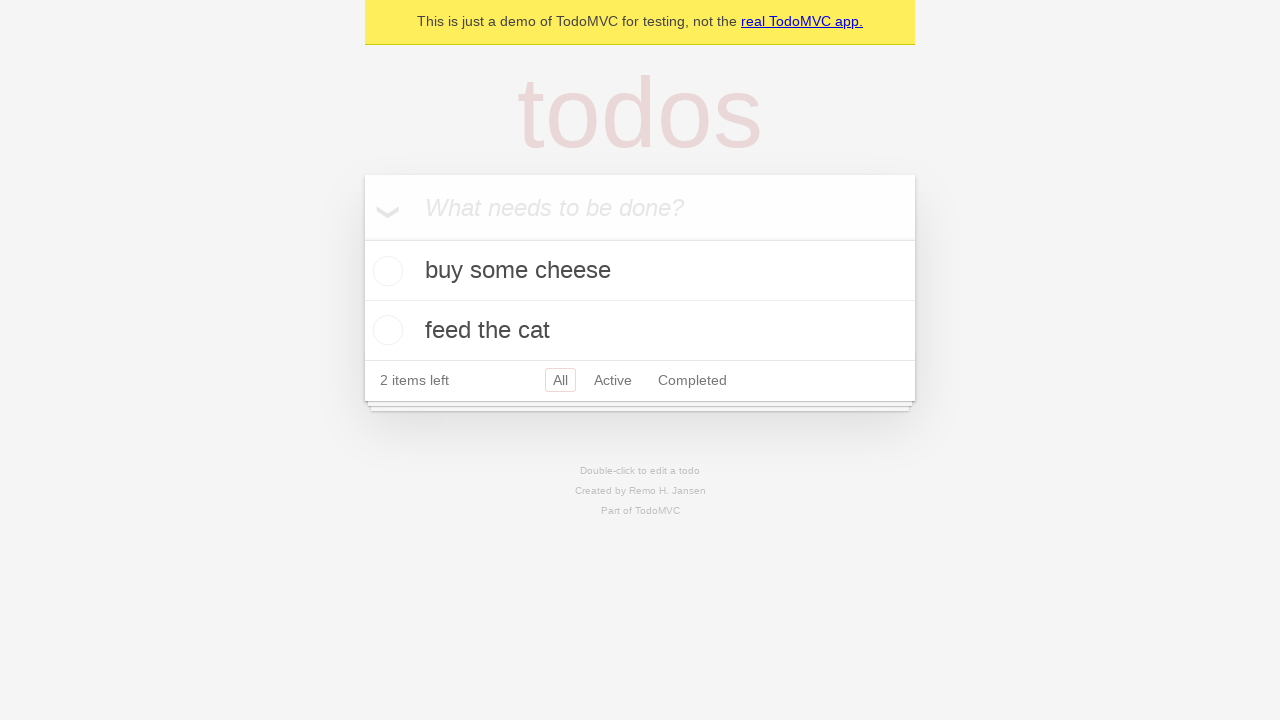